Tests that a form does not accept submission without a name by filling only email and age fields, then attempting to submit

Starting URL: https://davi-vert.vercel.app/index.html

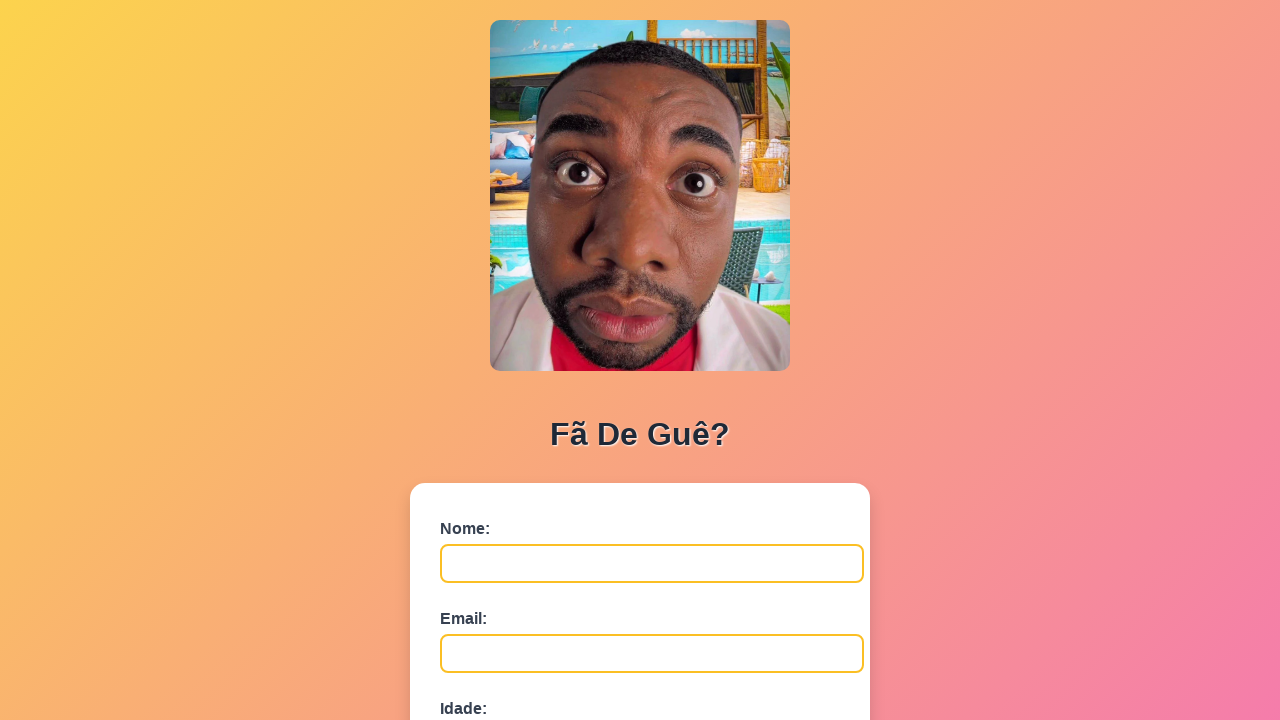

Filled email field with 'teste@email.com' on #email
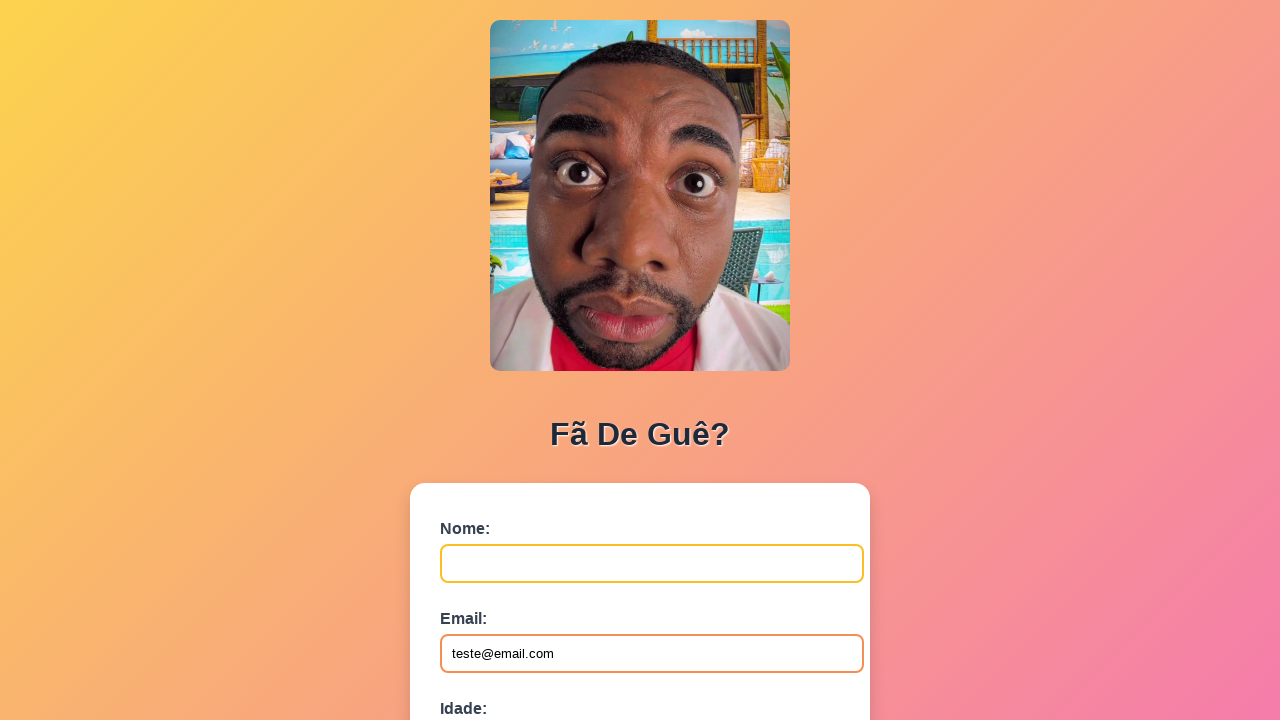

Filled age field with '25' on #idade
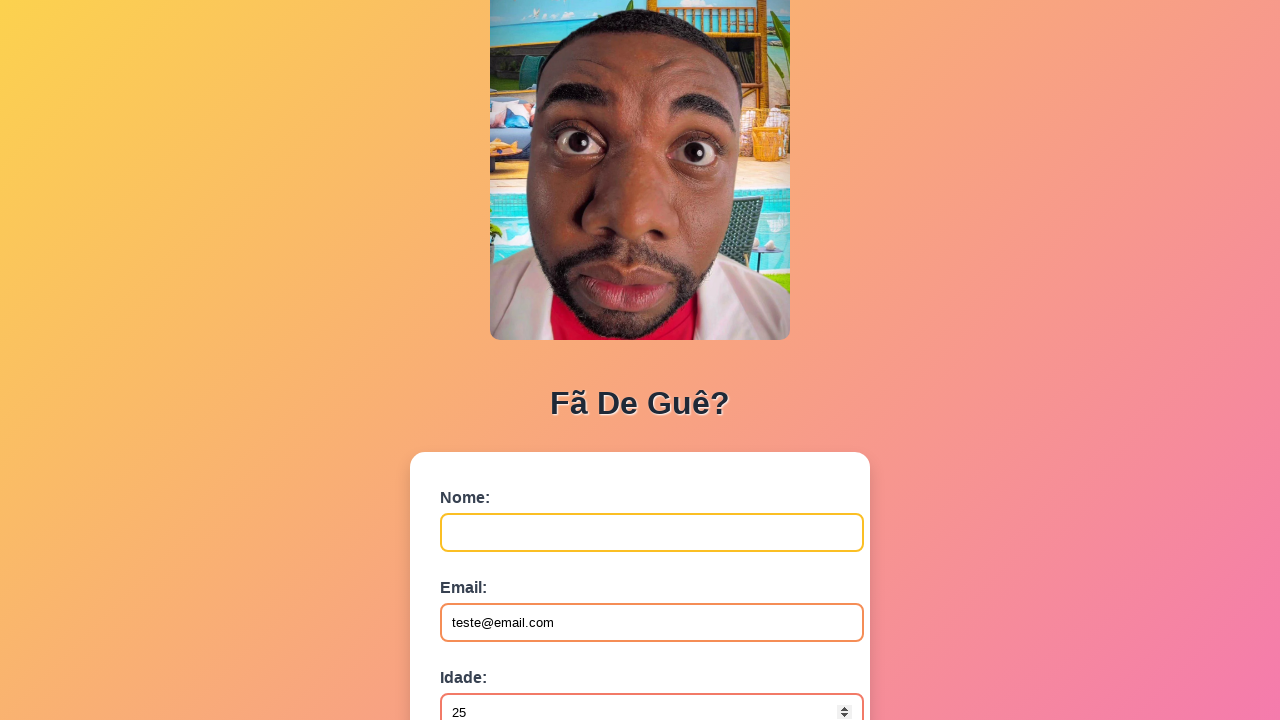

Clicked submit button to attempt form submission without name at (490, 569) on button[type='submit']
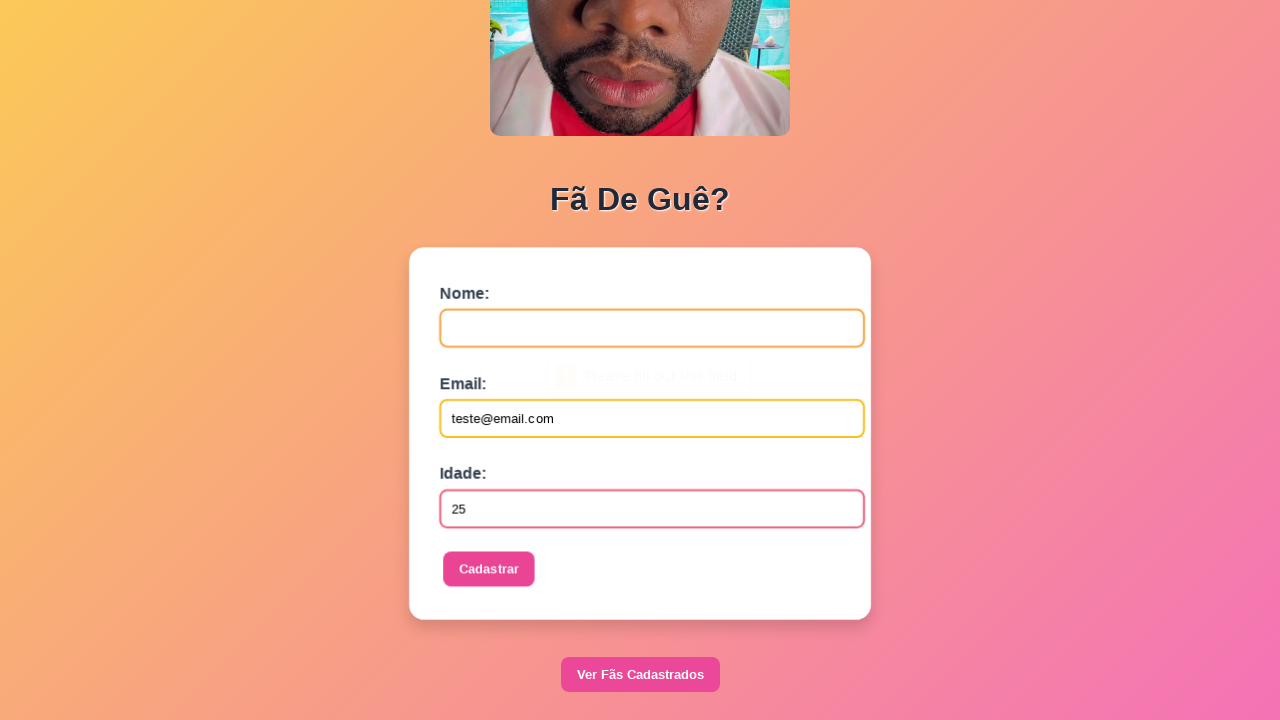

Waited for form processing
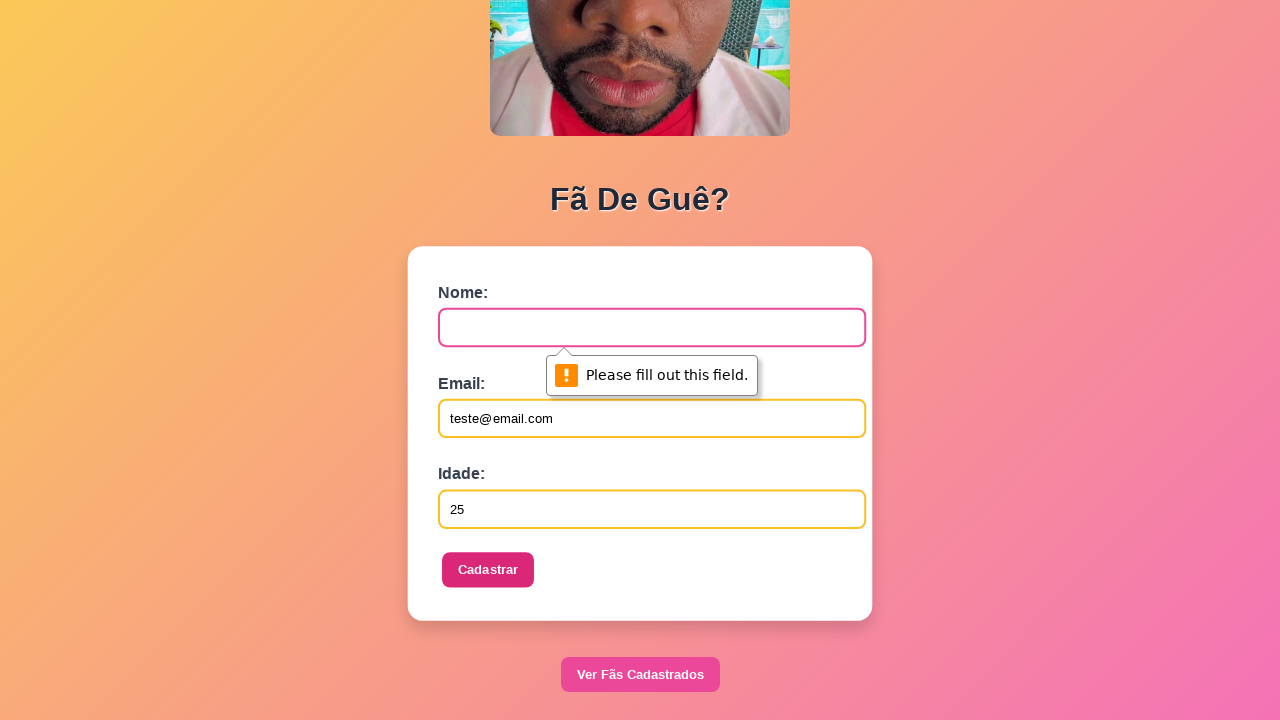

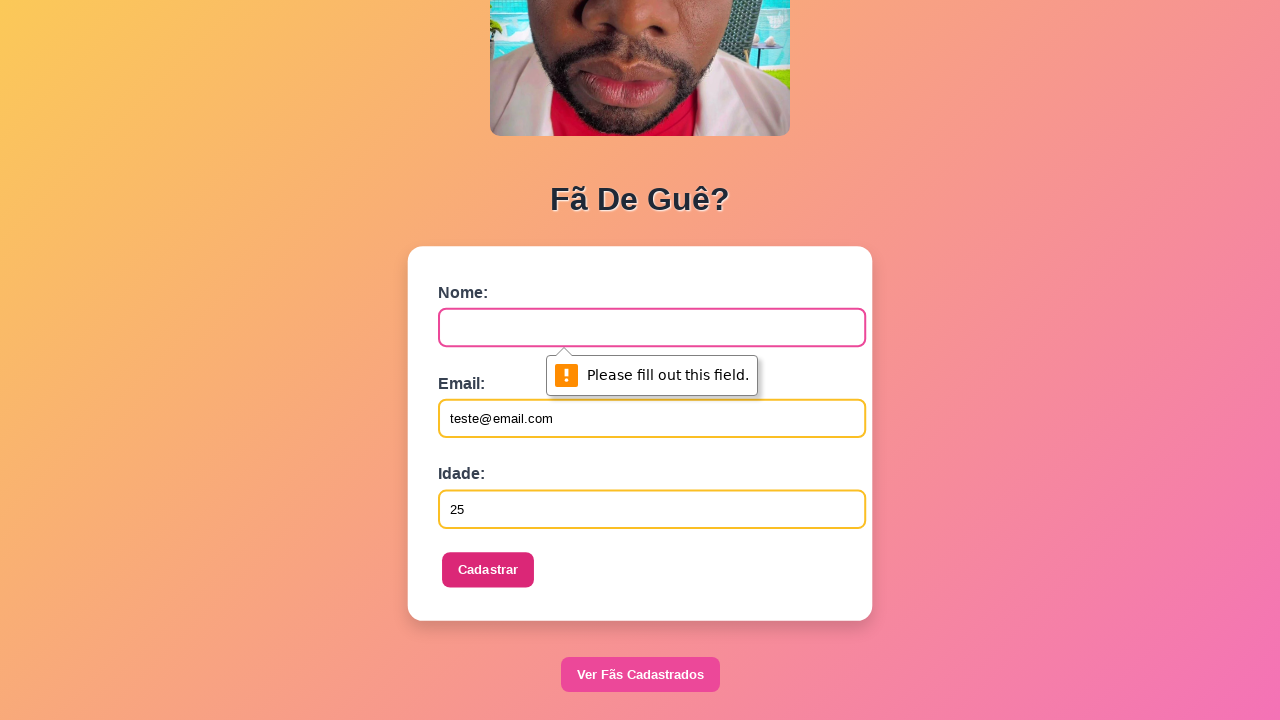